Navigates to the CSS Diner game page and counts anchor elements on the page

Starting URL: https://flukeout.github.io/

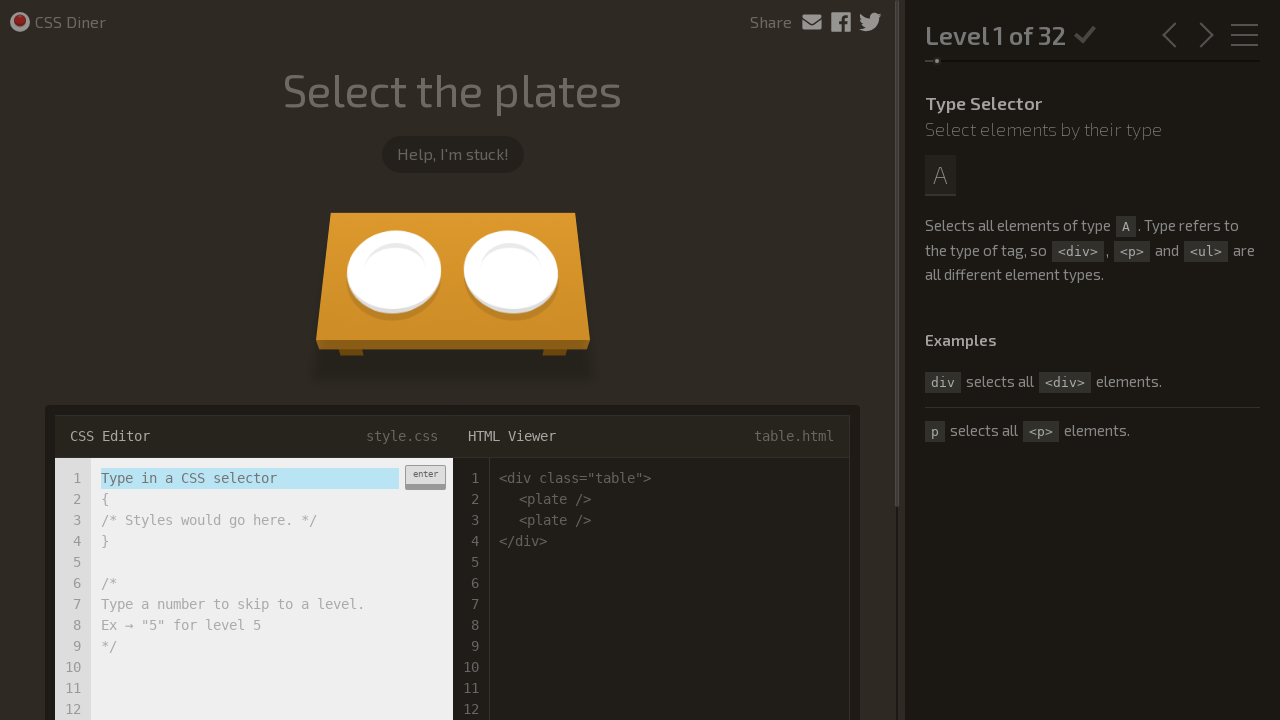

Waited for anchor elements to load on CSS Diner page
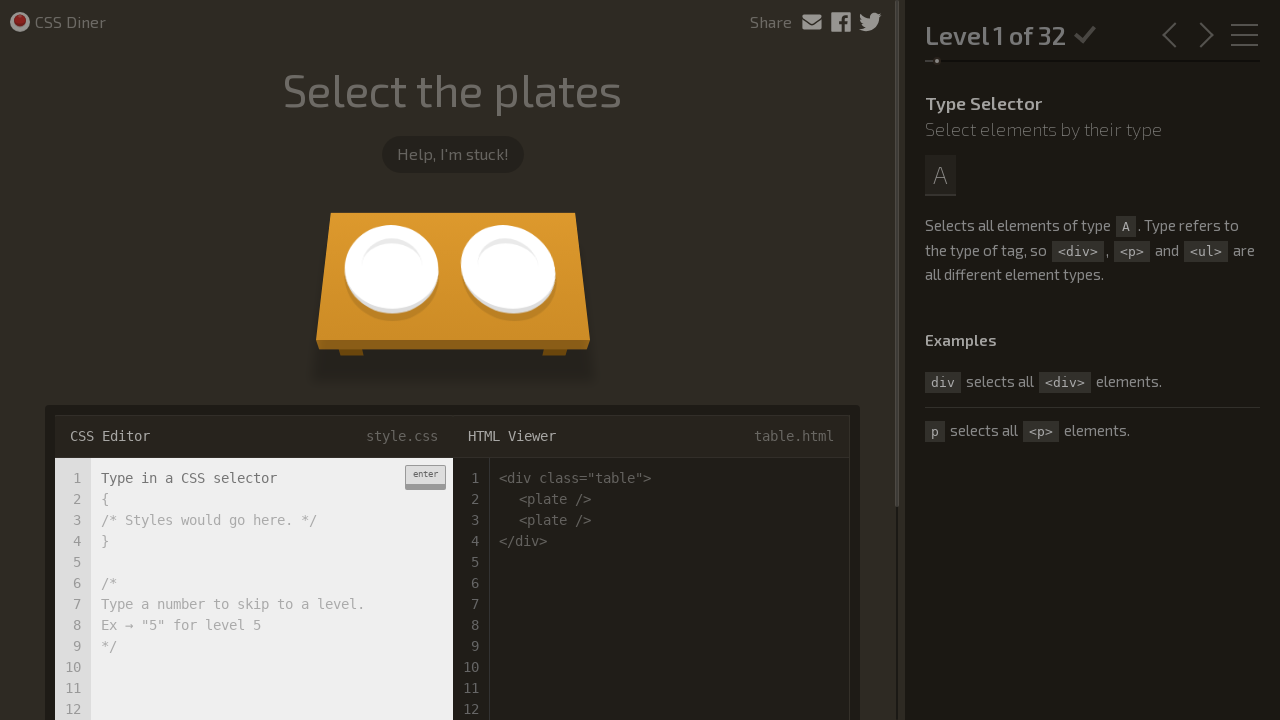

Retrieved all anchor elements on the page
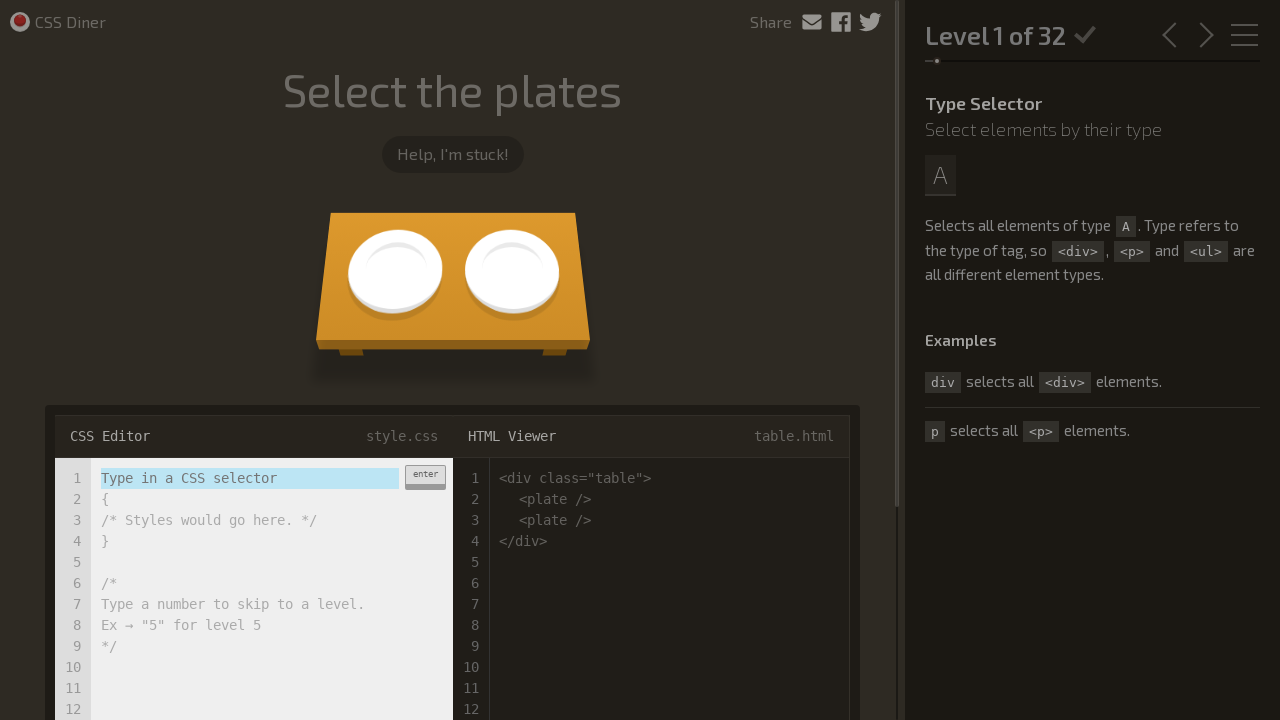

Counted 42 anchor elements on the page
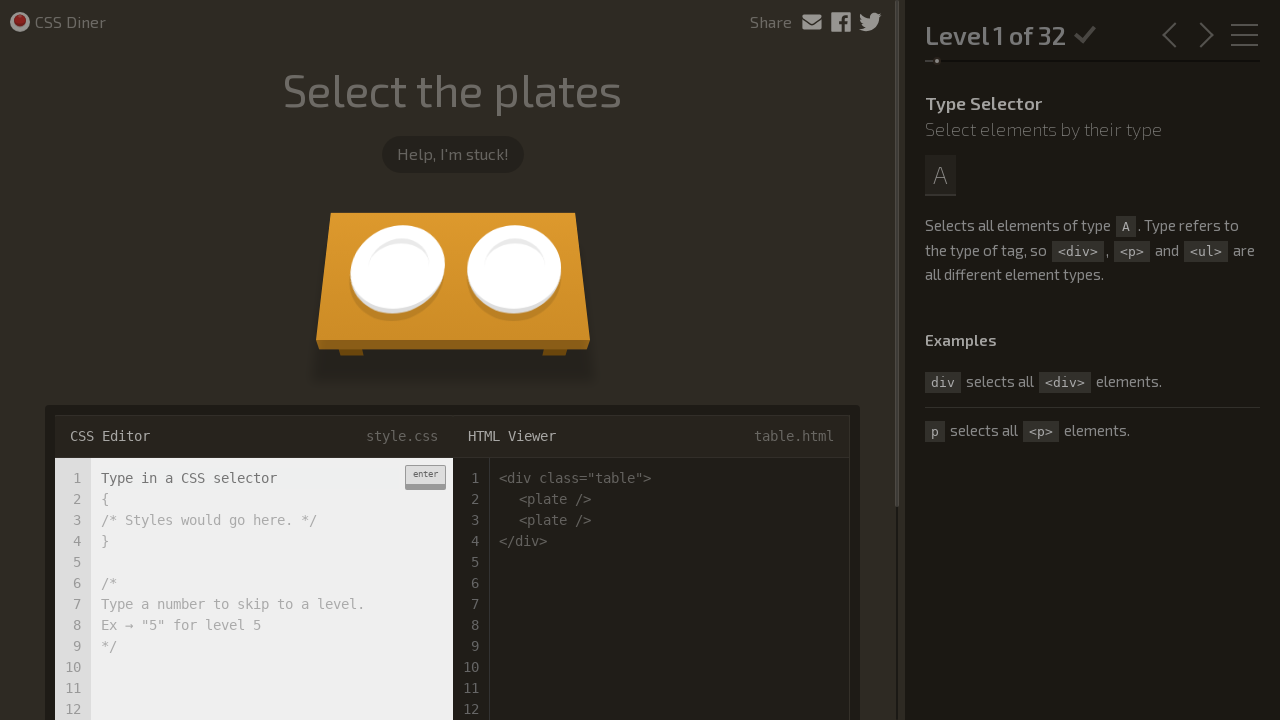

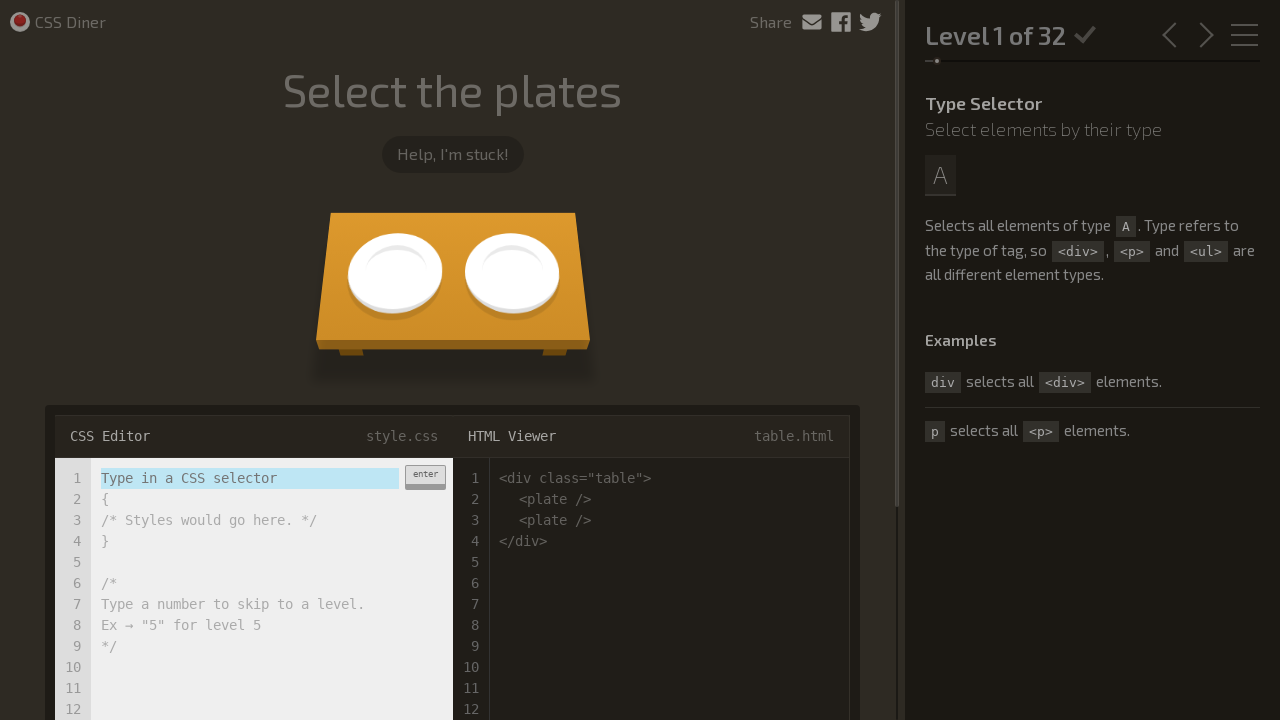